Navigates to a signup page and attempts to locate elements with a specific ID, verifying page loads correctly

Starting URL: https://freelance-learn-automation.vercel.app/signup

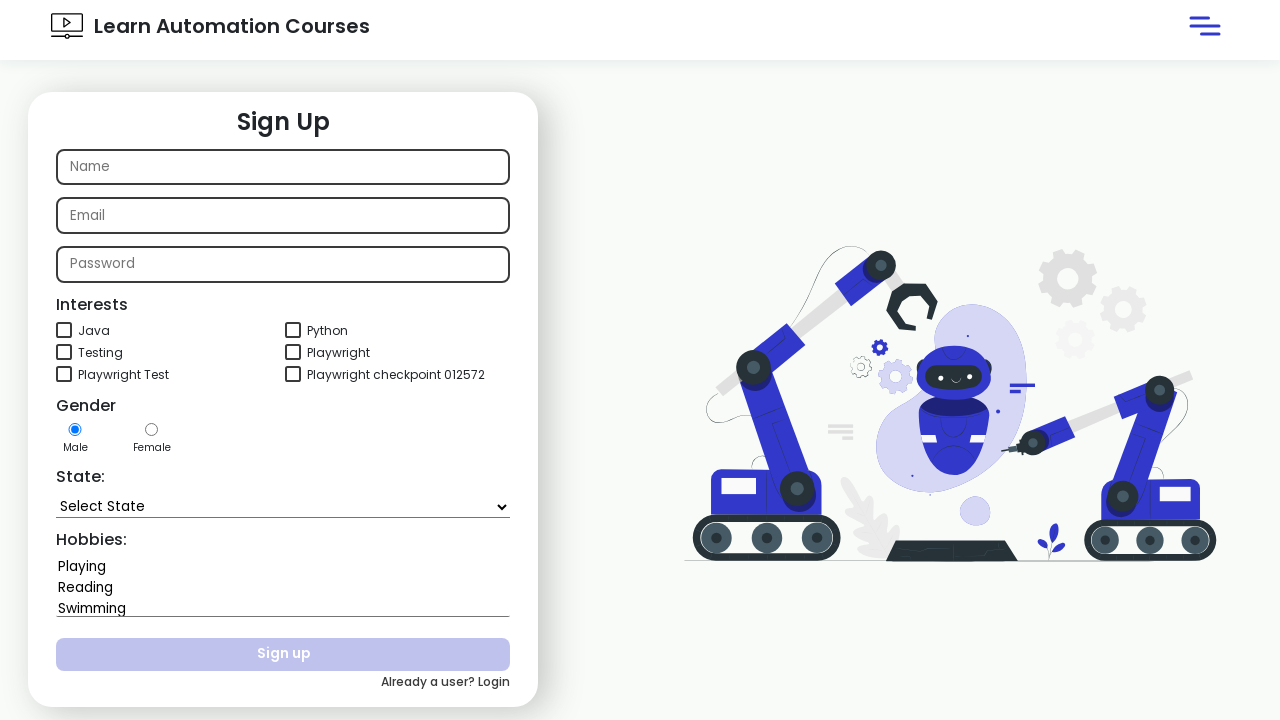

Navigated to signup page
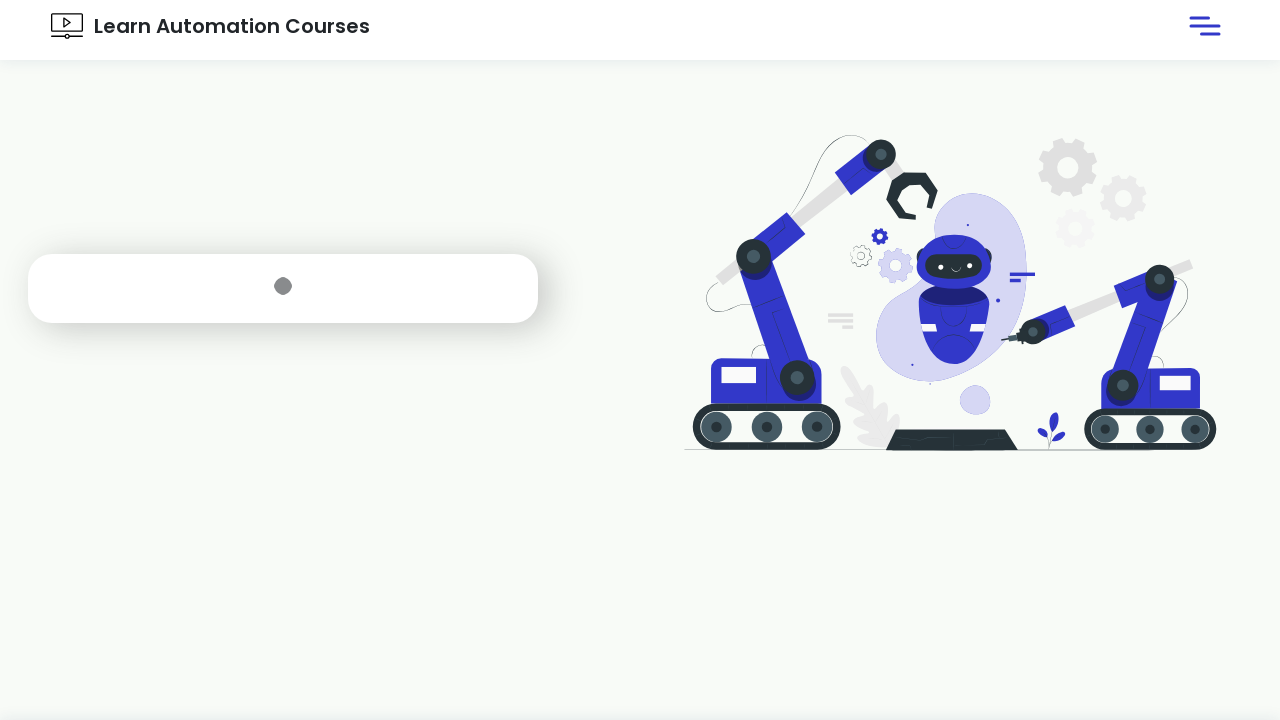

Signup page loaded completely (domcontentloaded)
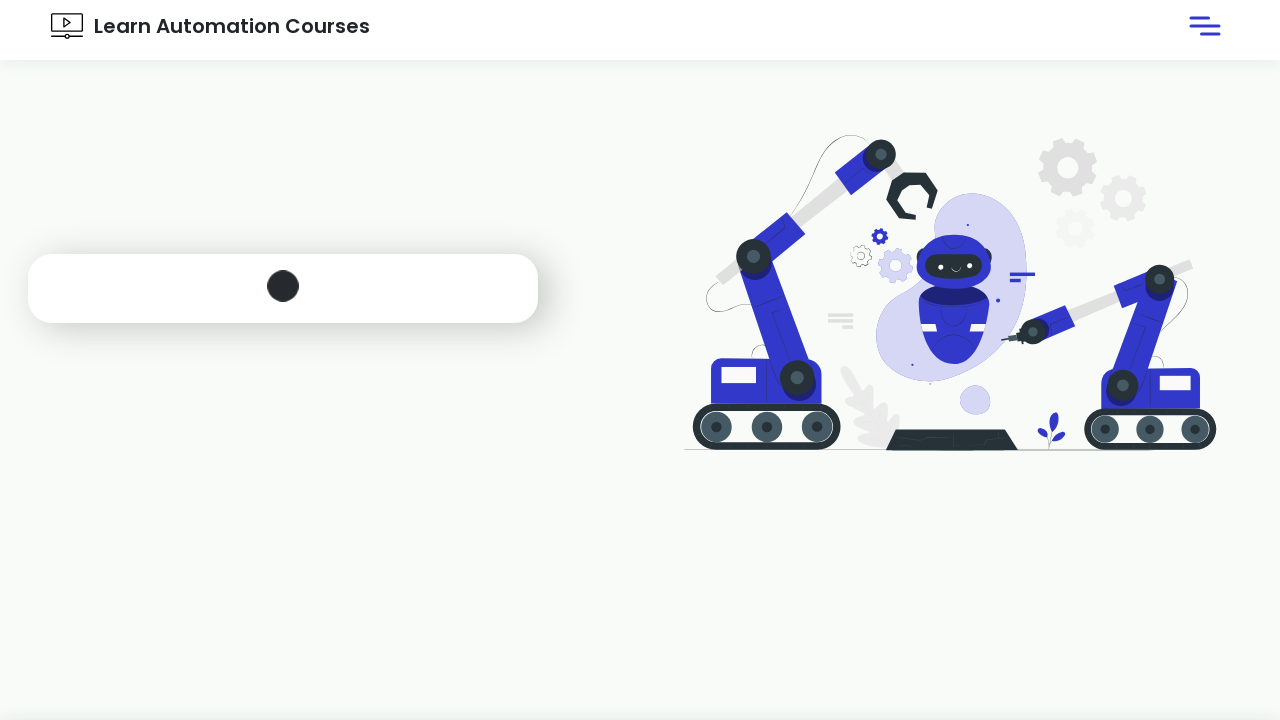

Located all elements with ID 'Pragna' to verify page structure
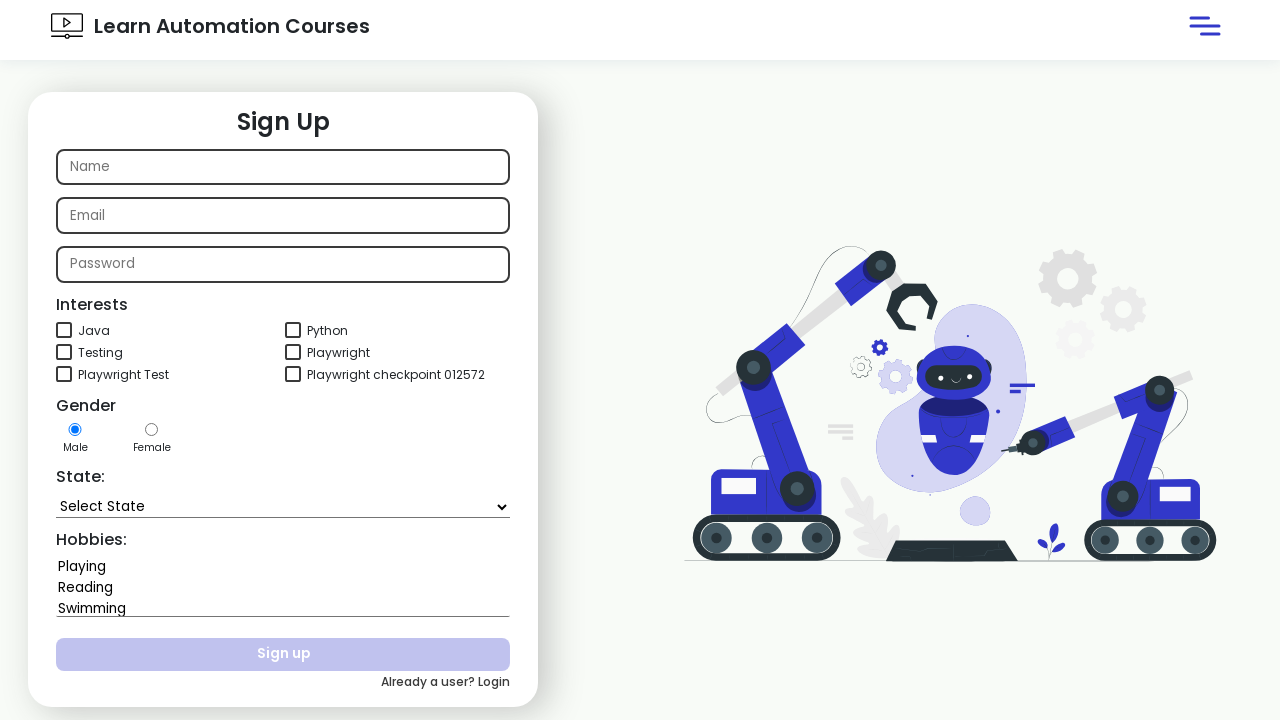

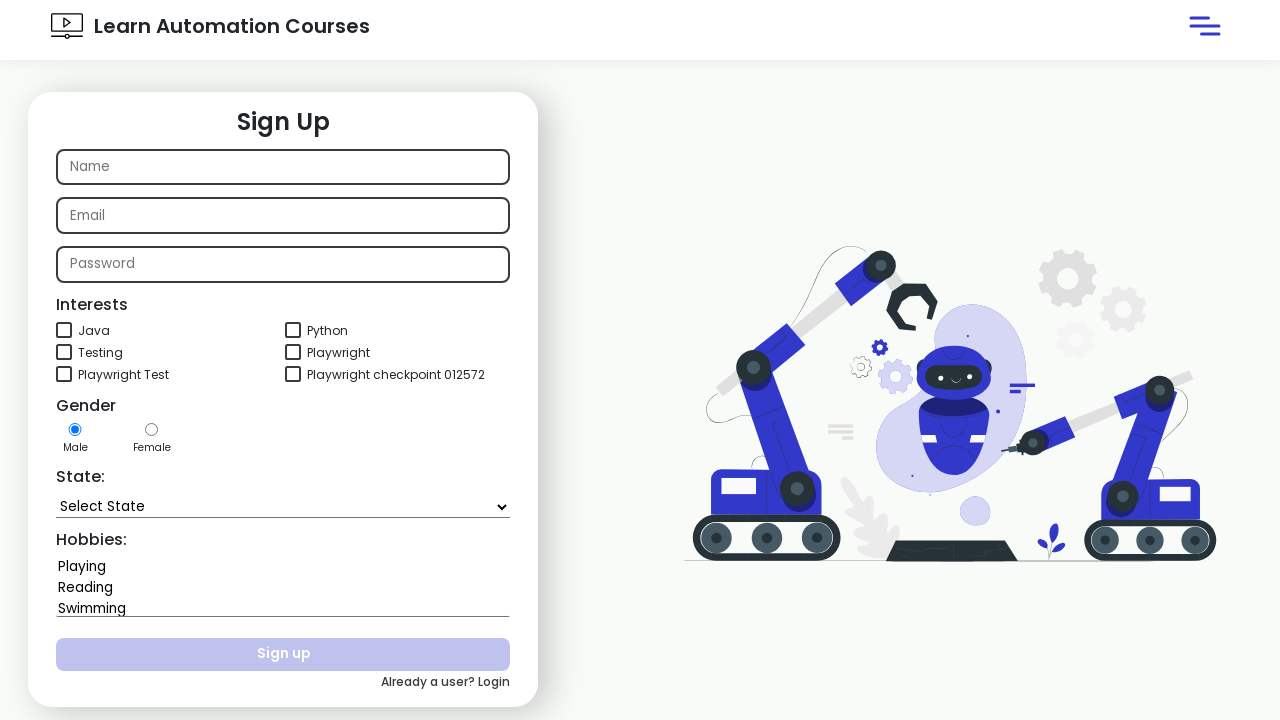